Tests entering text in a registration form field and verifying the entered value can be retrieved using getAttribute

Starting URL: https://naveenautomationlabs.com/opencart/index.php?route=account/register

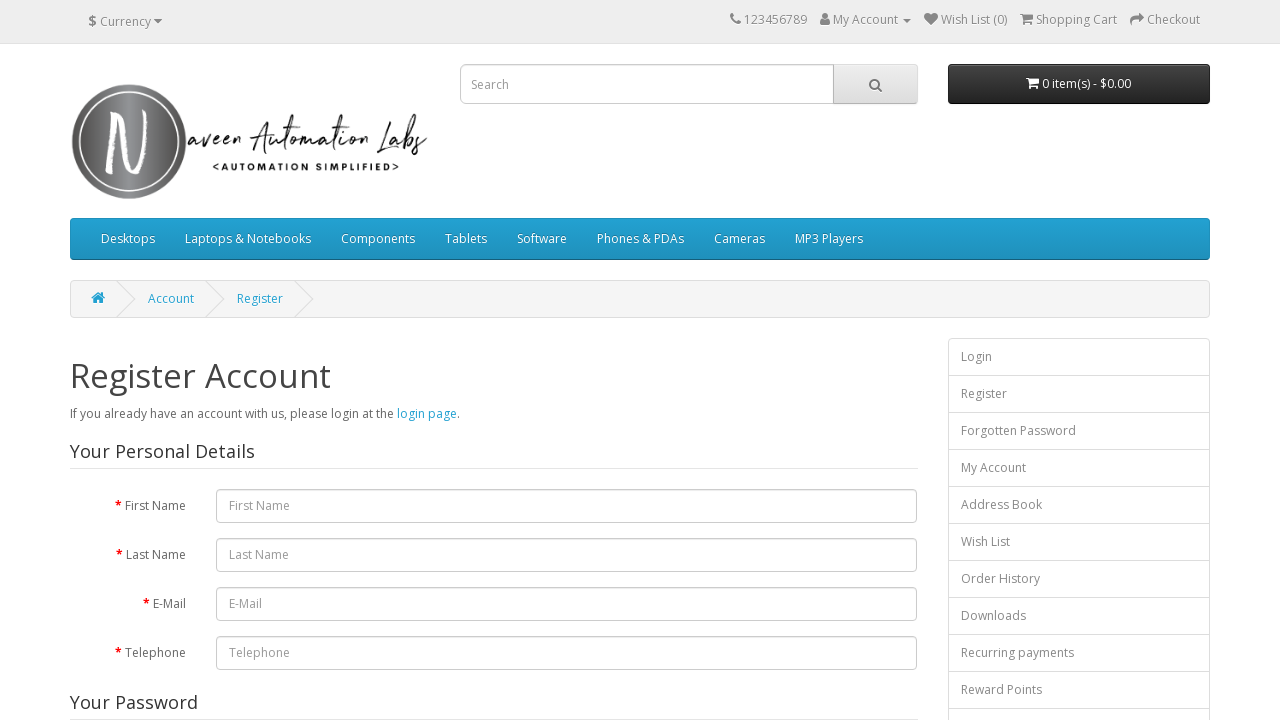

Filled first name field with 'SharmilaBhargav' on #input-firstname
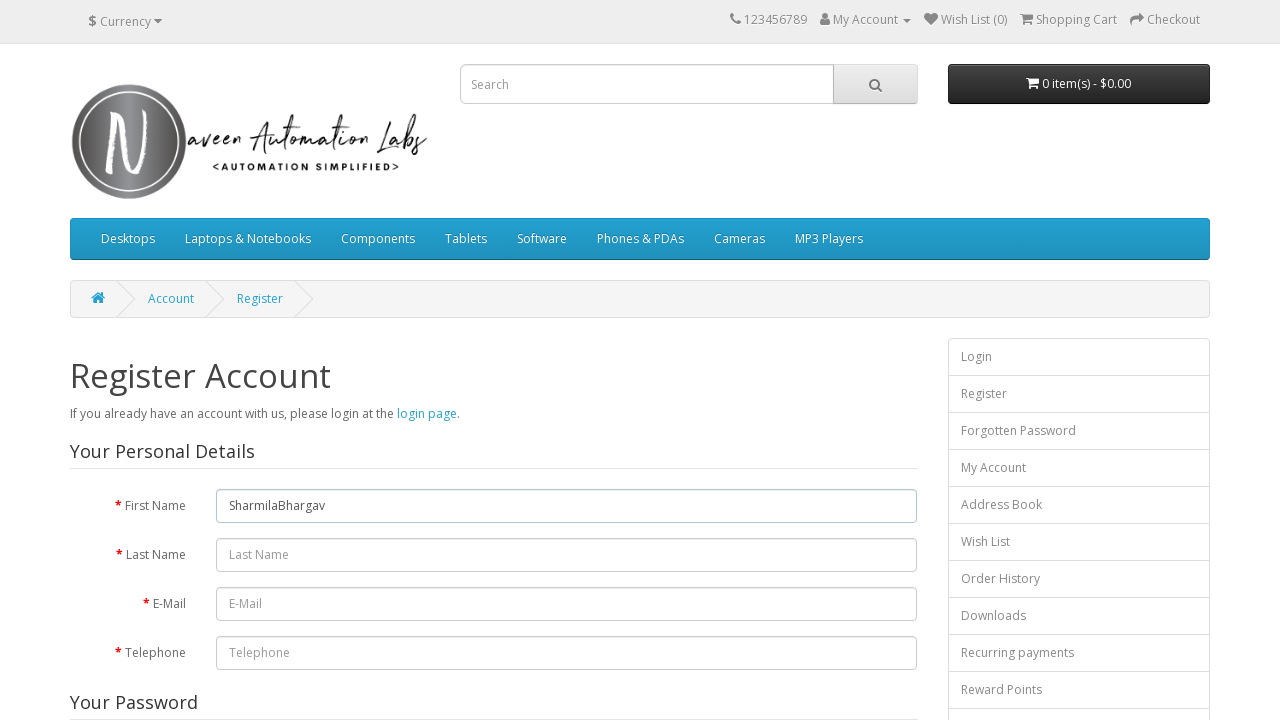

Retrieved first name field value: ''
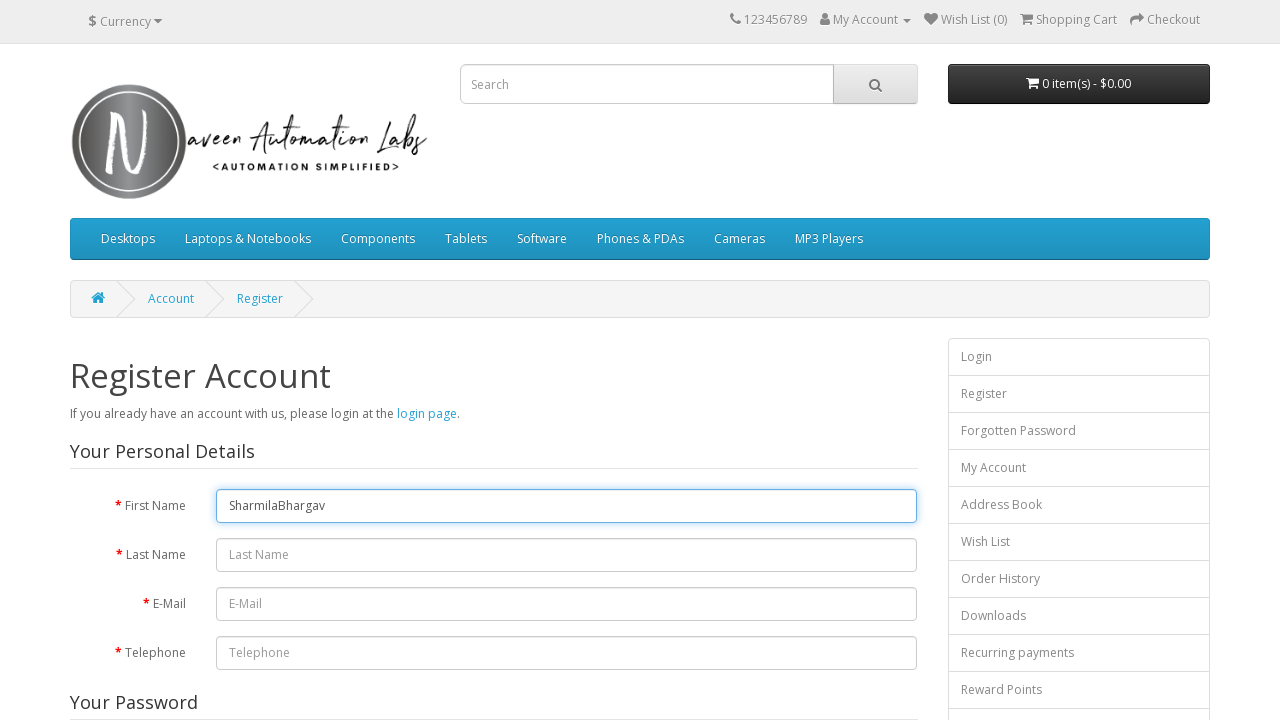

Printed entered value to console: 
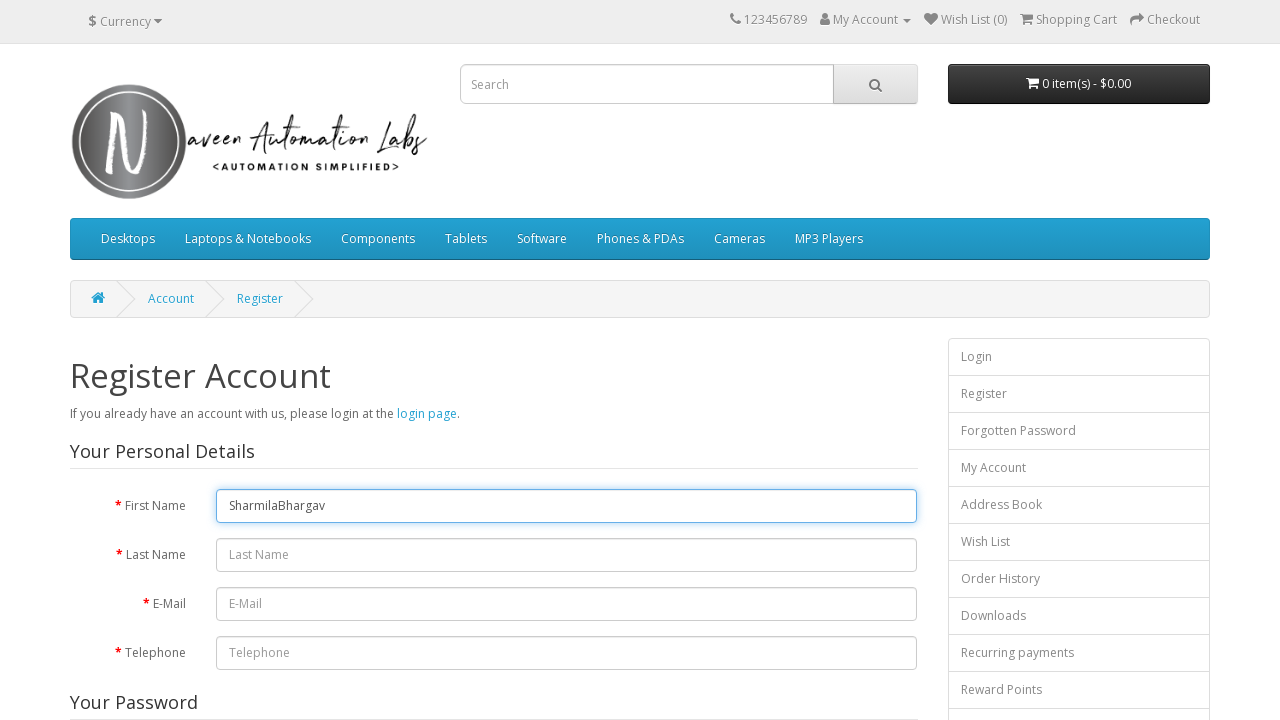

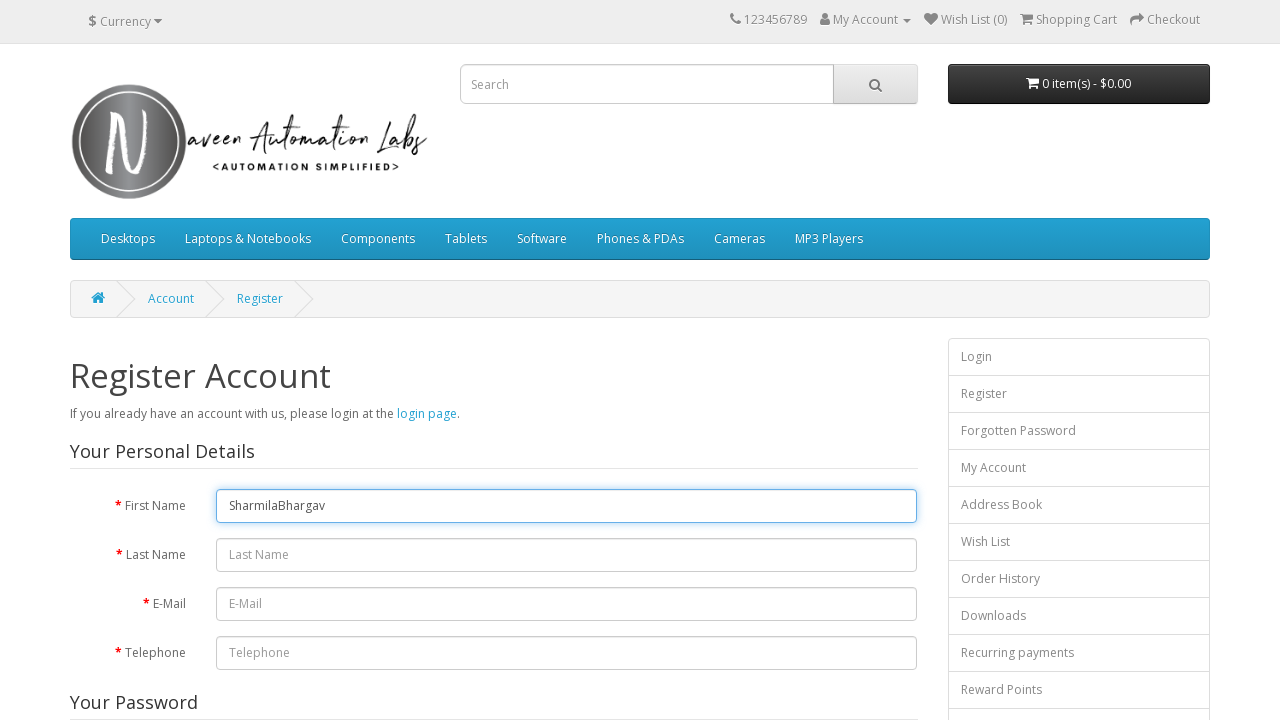